Navigates to the automation practice page and verifies that navigation links are present in the footer section

Starting URL: https://rahulshettyacademy.com/AutomationPractice/

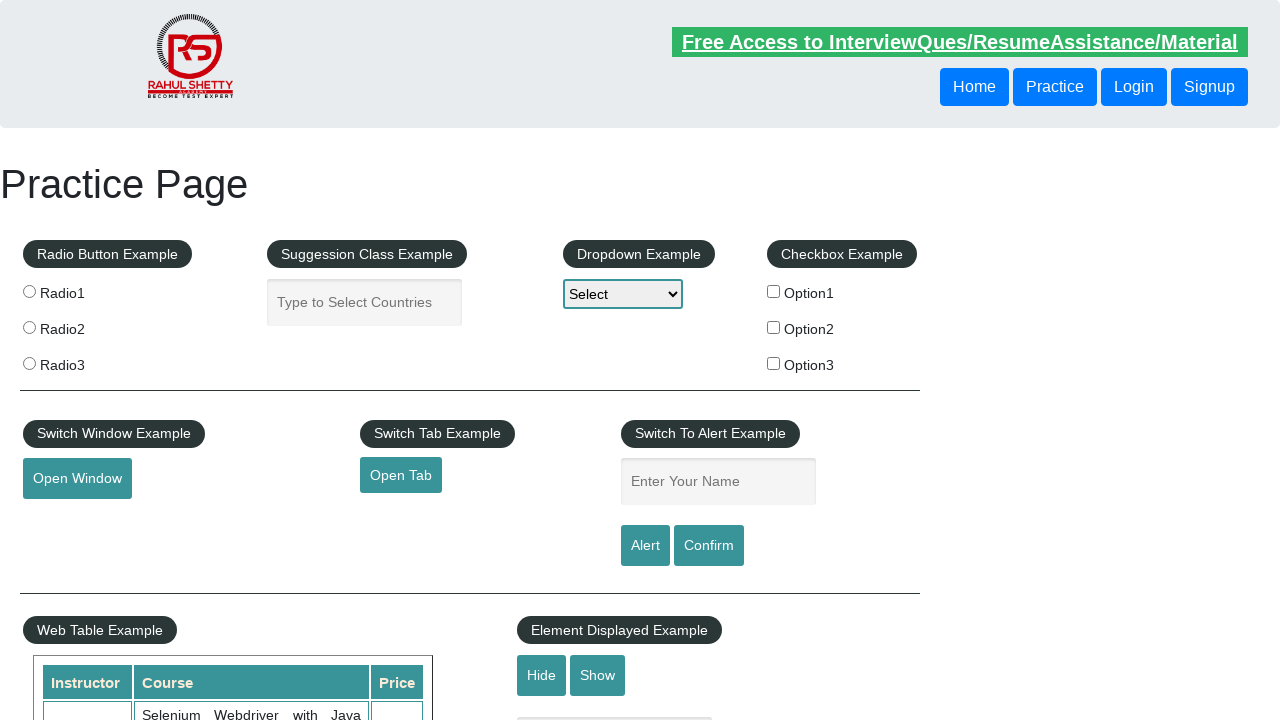

Navigated to automation practice page
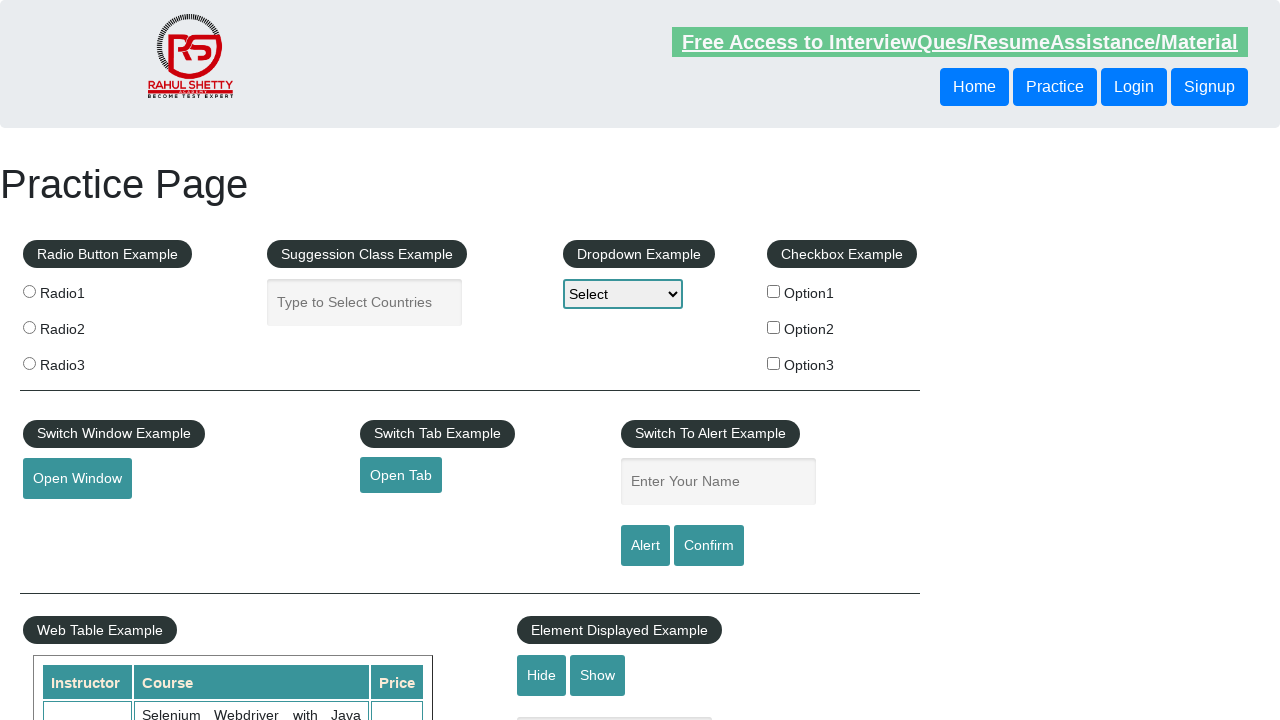

Waited for navigation links to load in footer
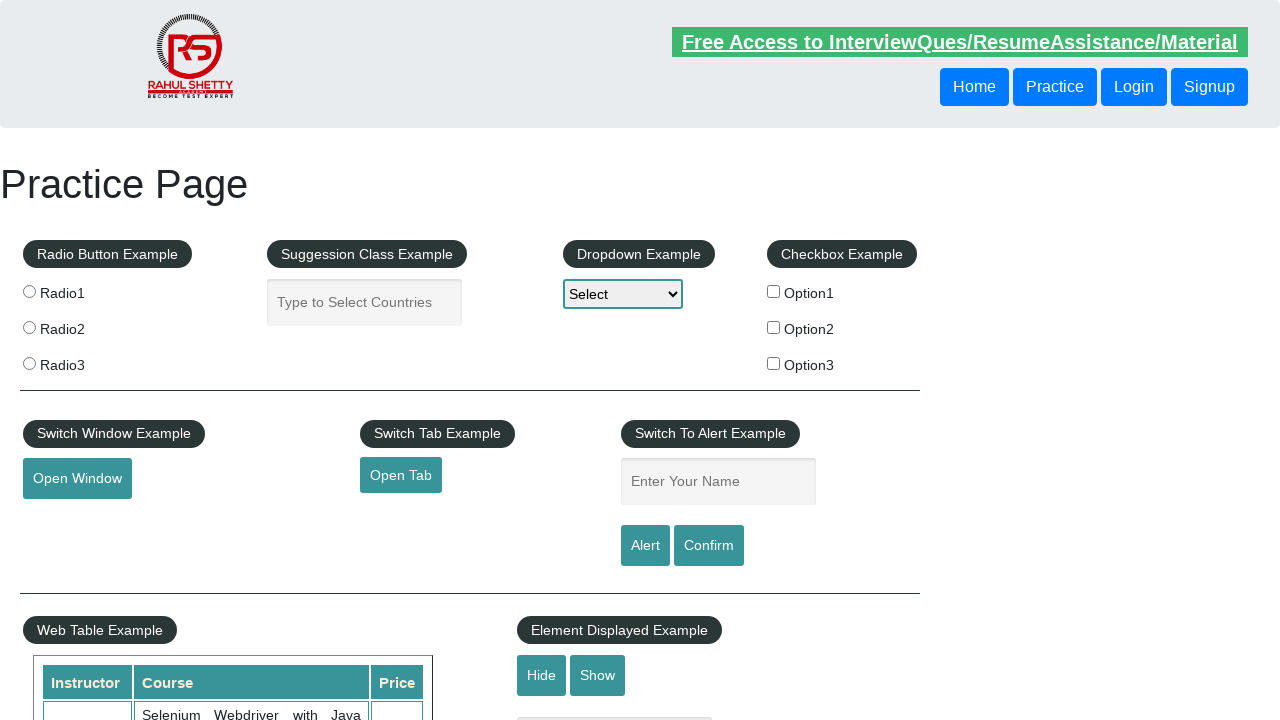

Located all navigation links in footer
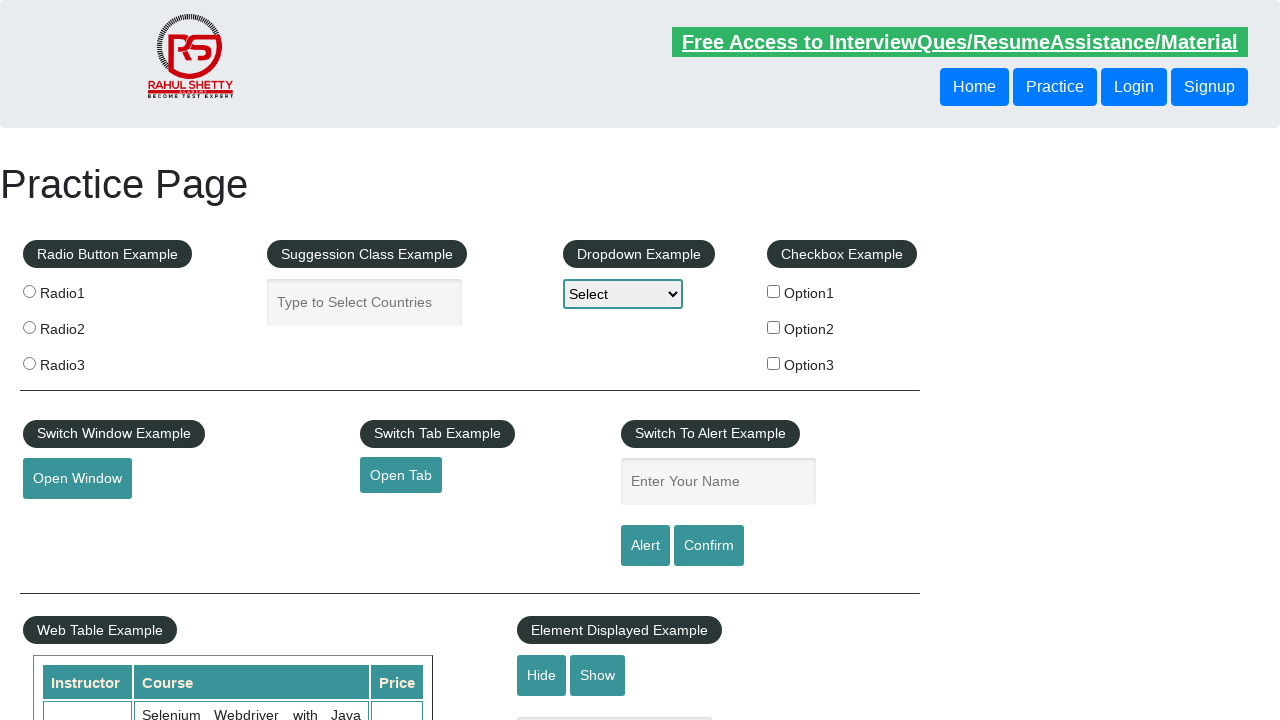

Verified that 20 navigation links are present in footer
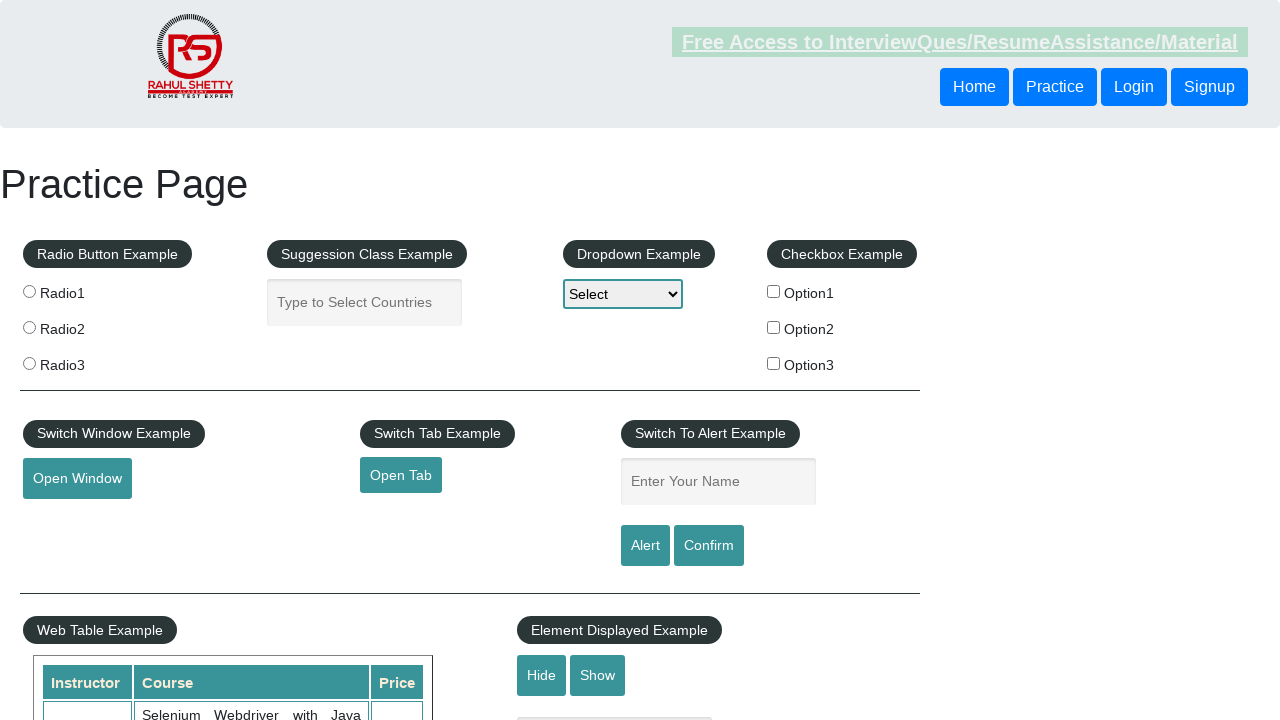

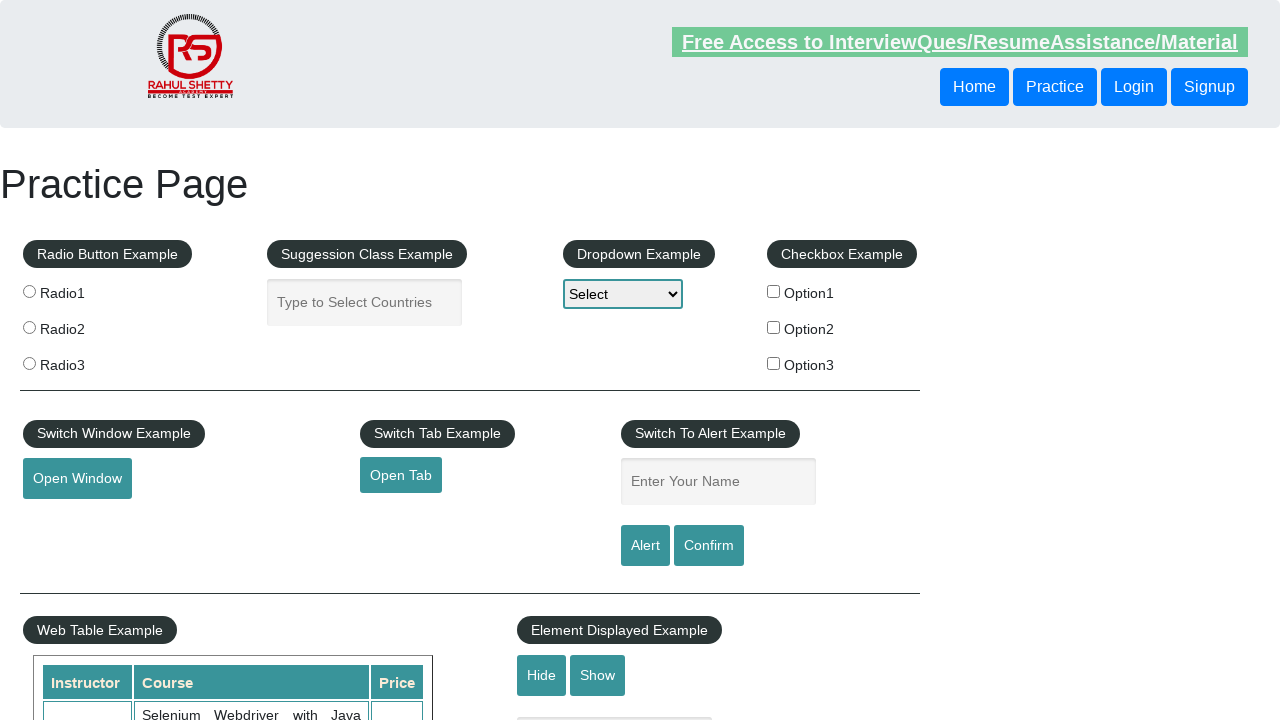